Tests the delivery page link in the website footer by scrolling to the footer section and clicking on the delivery link to navigate to the delivery information page.

Starting URL: https://www.21vek.by/

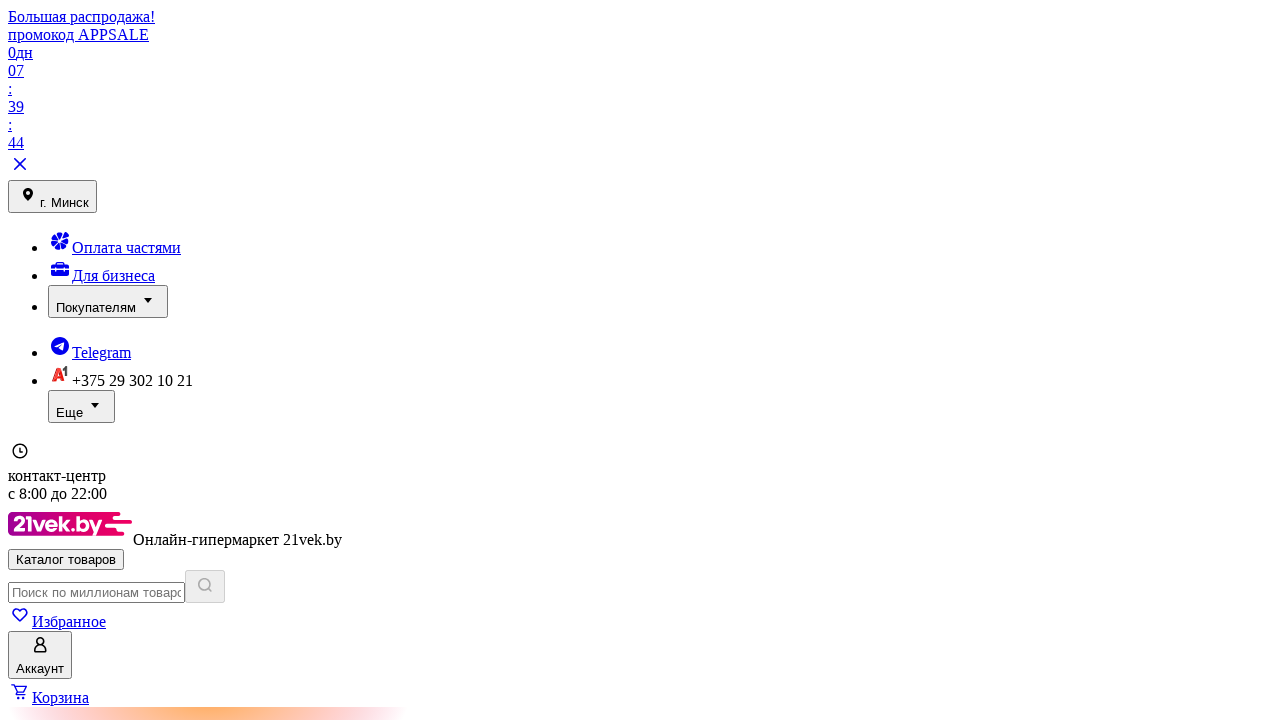

Located delivery link in footer
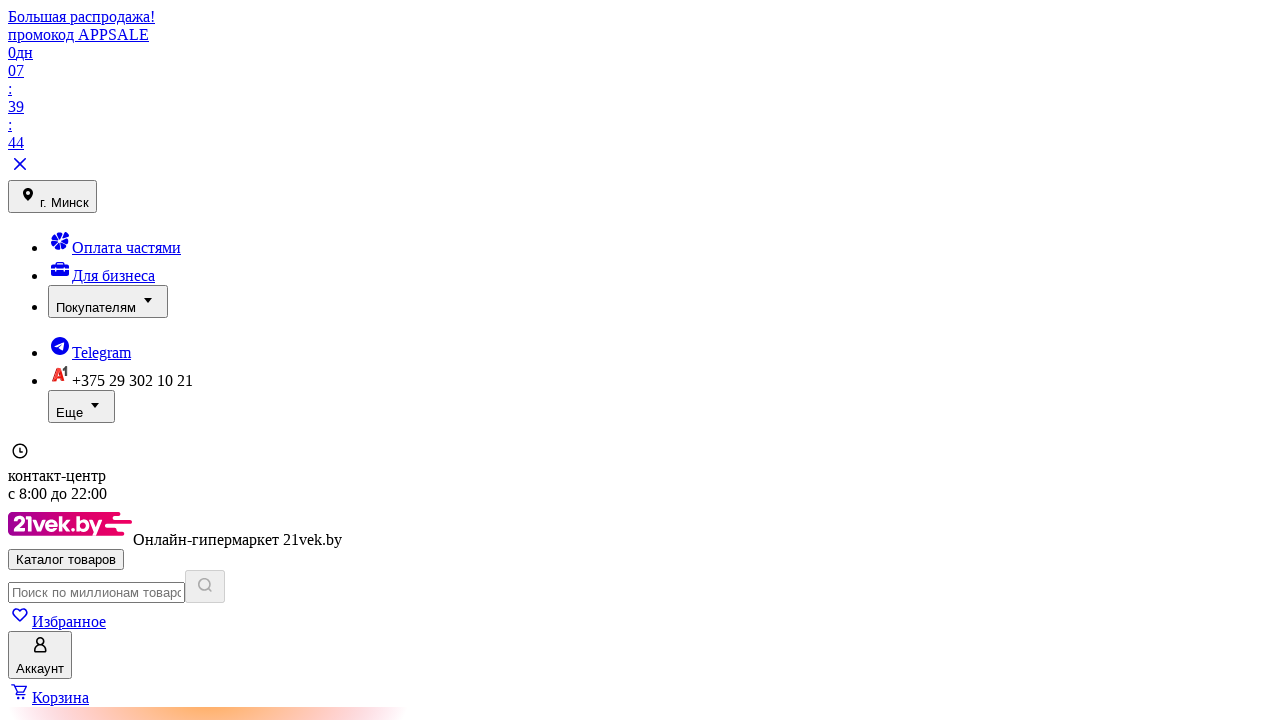

Scrolled delivery link into view
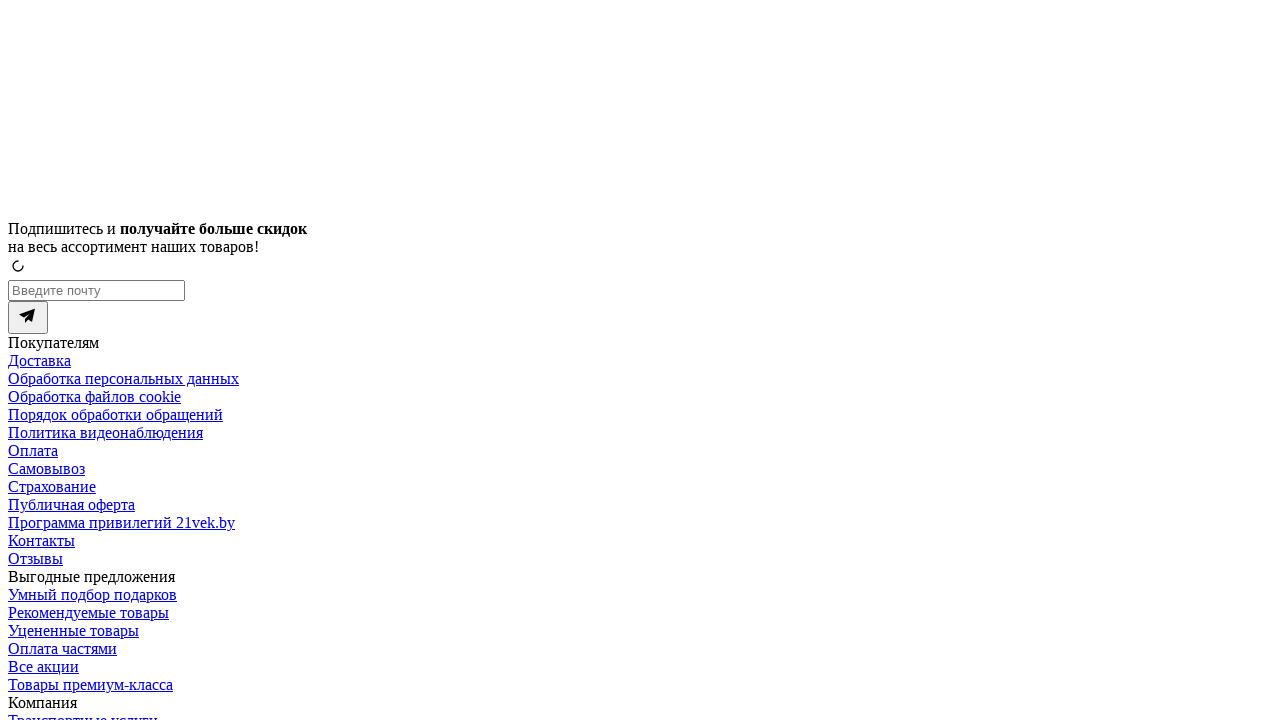

Clicked on delivery link in footer at (40, 360) on xpath=//*[@id="footer-inner"]/div/div/div[1]/div[1]/div[2]/a
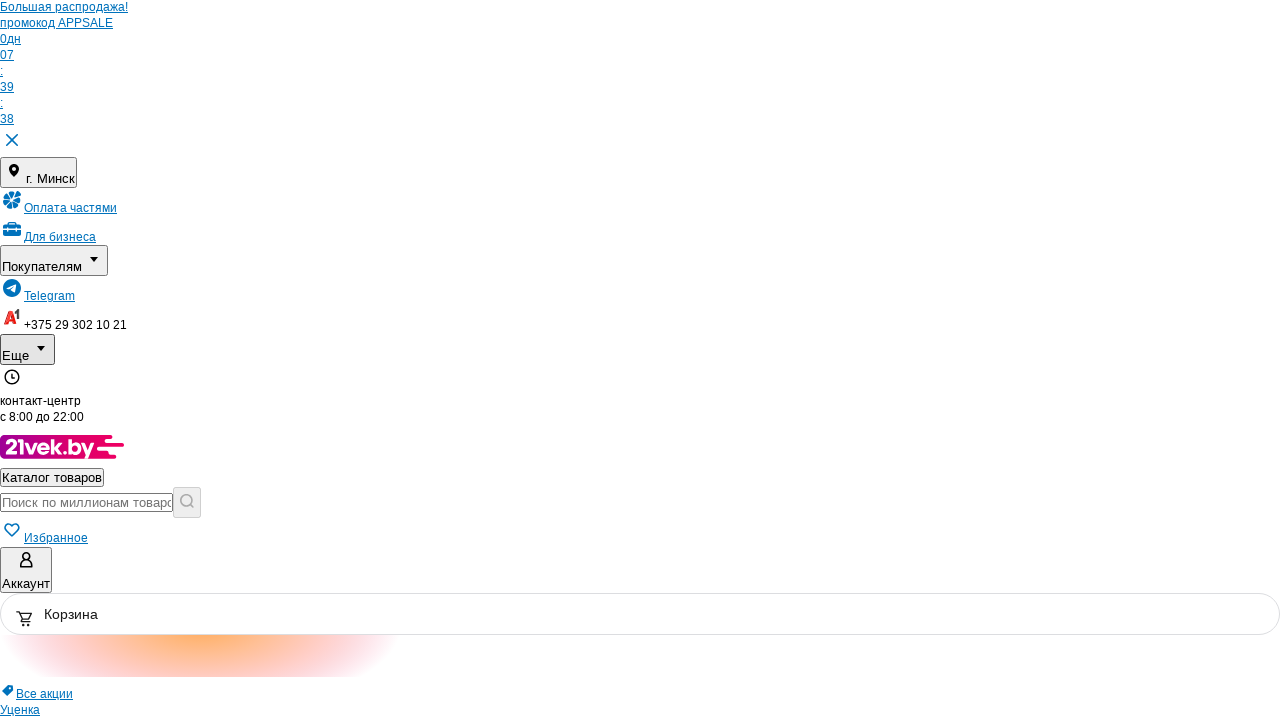

Waited for delivery page to load completely
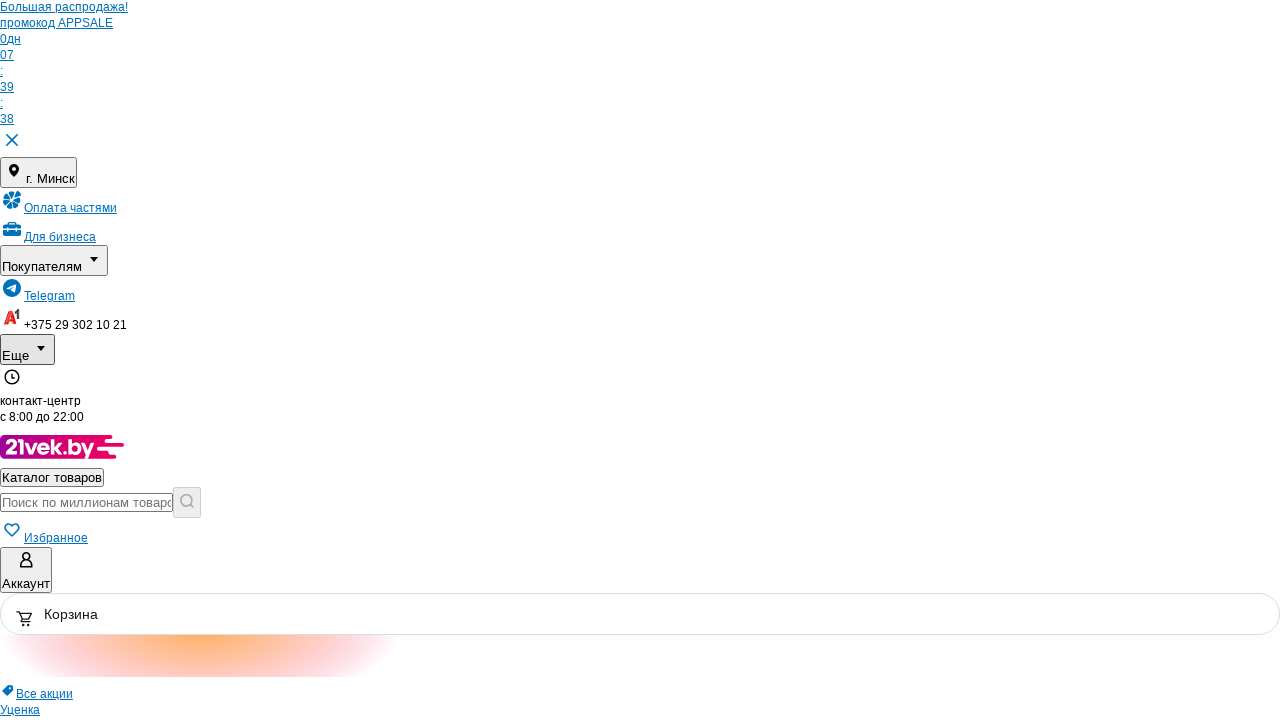

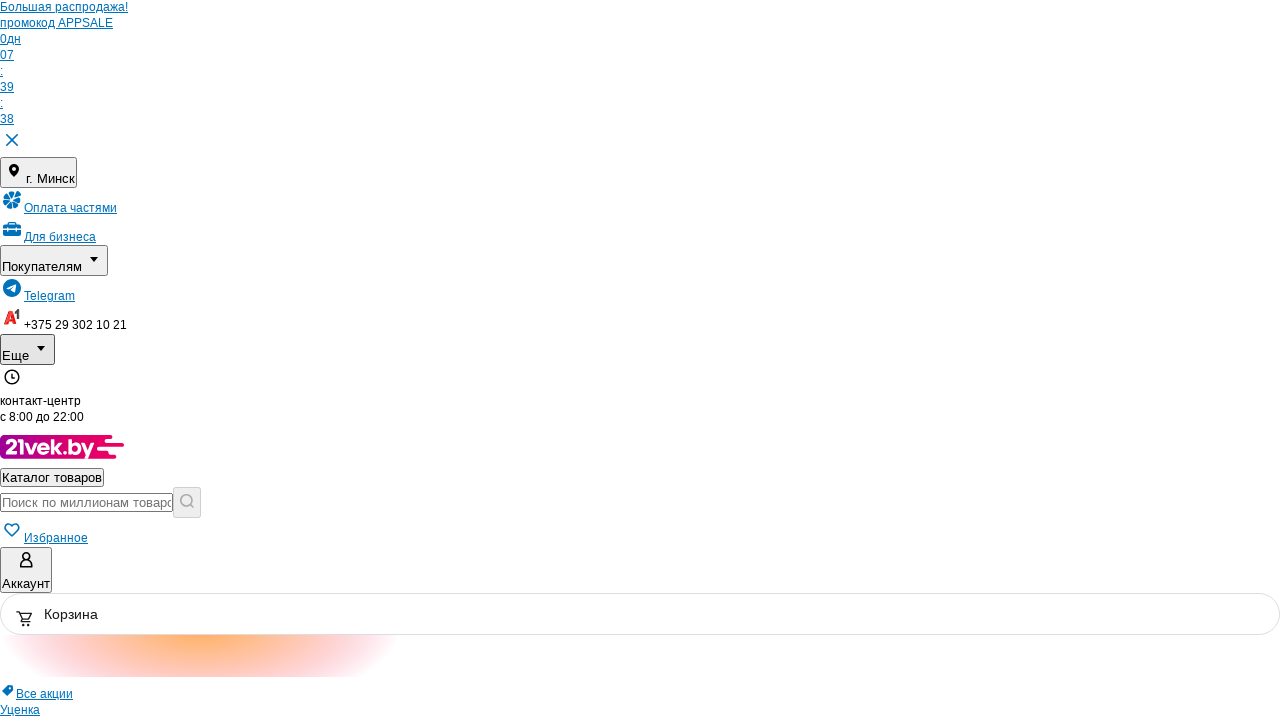